Tests interaction with Shadow DOM elements by locating a shadow root, finding an input field within it, and entering text

Starting URL: https://testautomationpractice.blogspot.com/

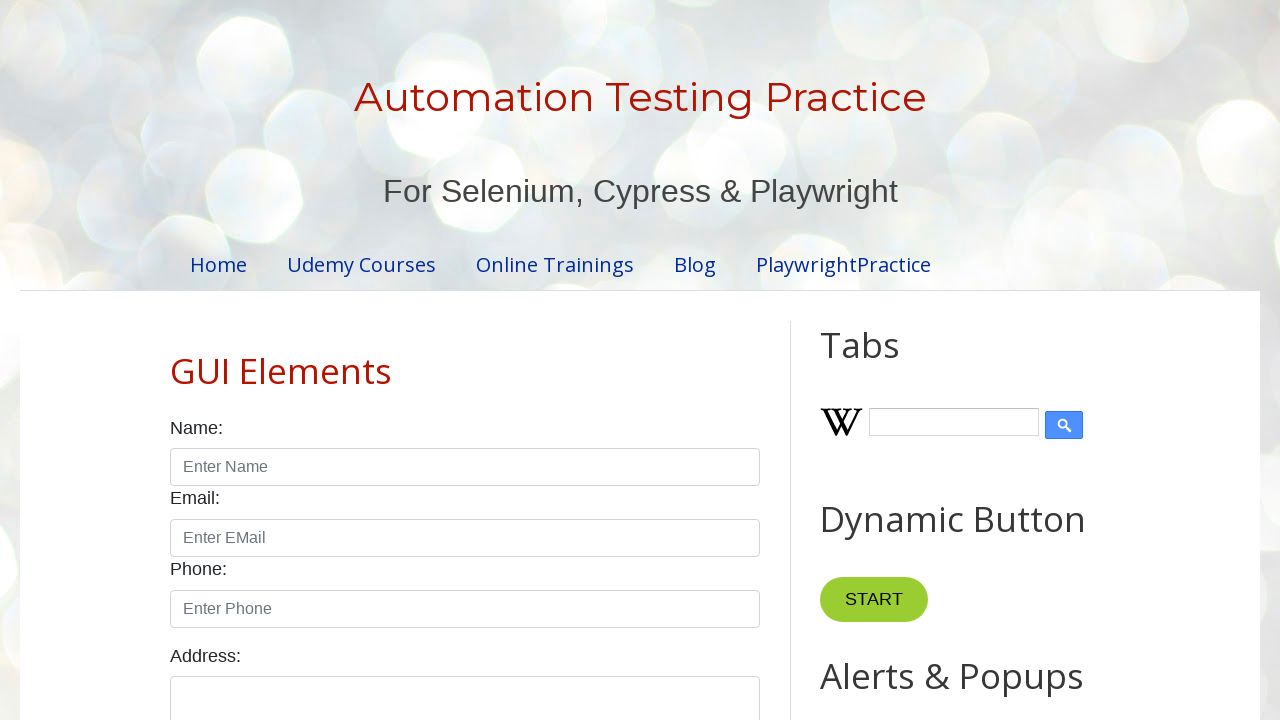

Located shadow host element with ID 'shadow_host'
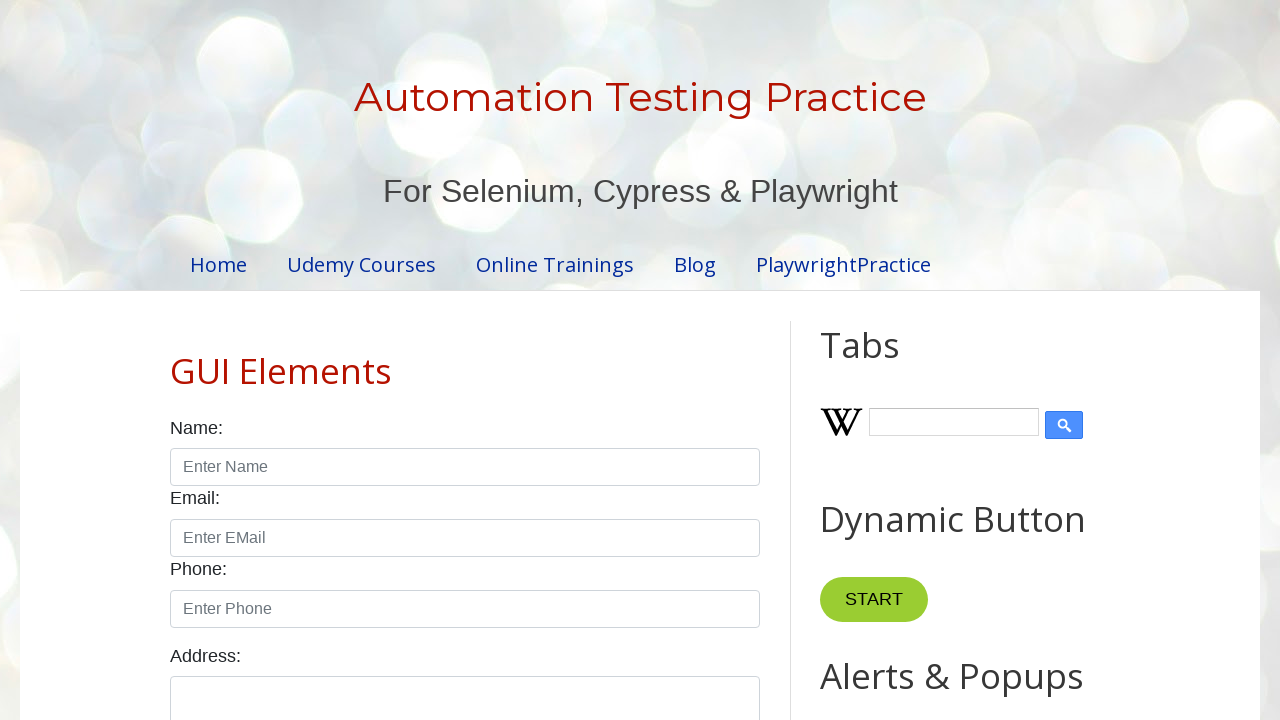

Found text input field within shadow DOM
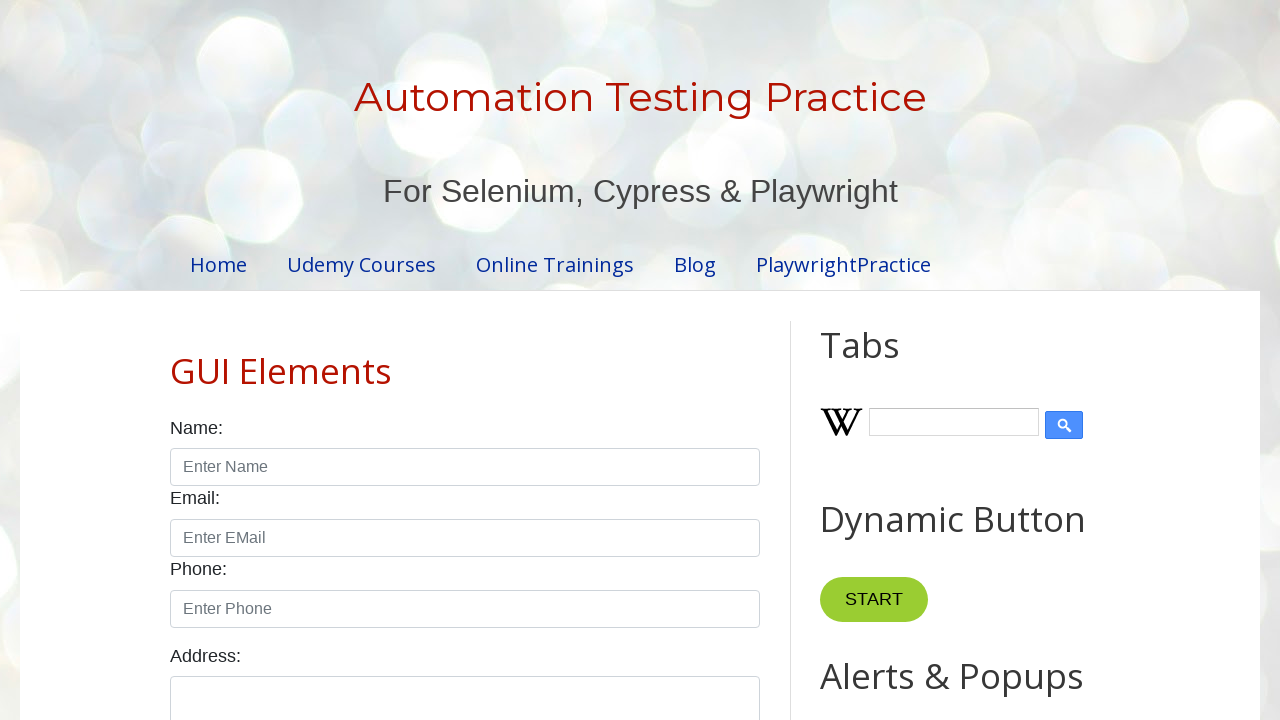

Clicked on shadow DOM input field at (752, 360) on #shadow_host >> input[type='text']
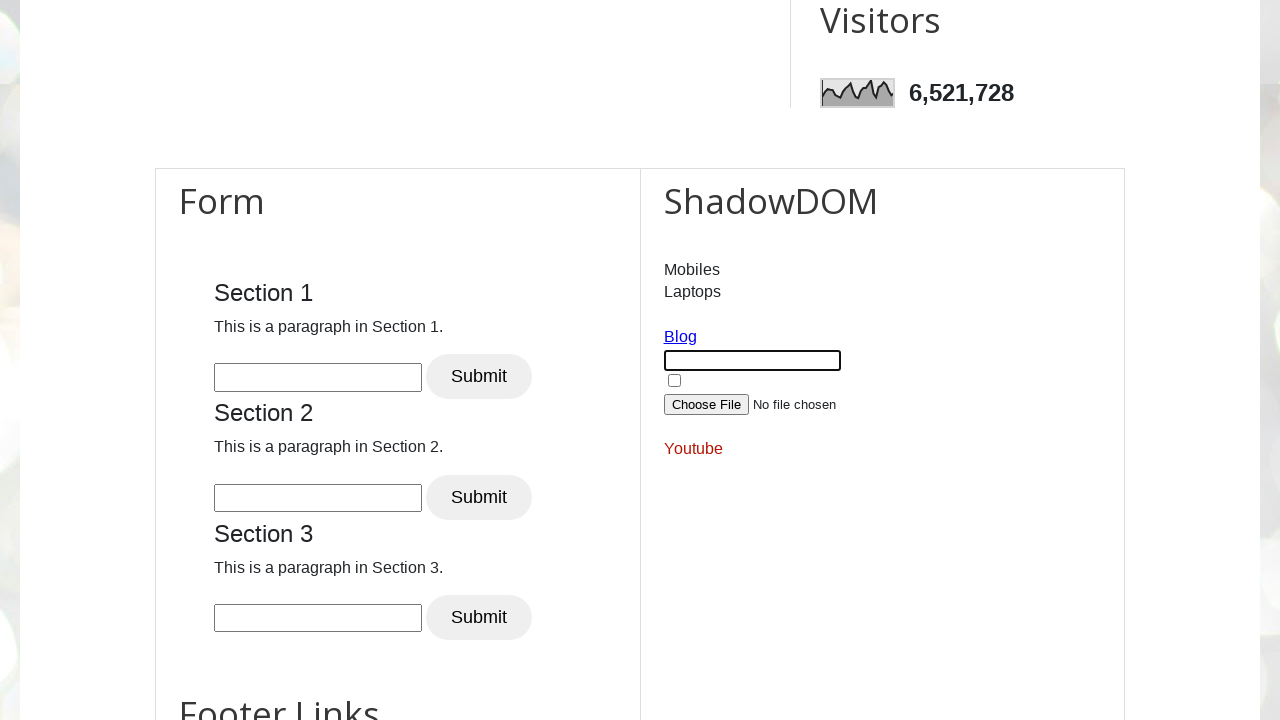

Entered text 'niraj' into shadow DOM input field on #shadow_host >> input[type='text']
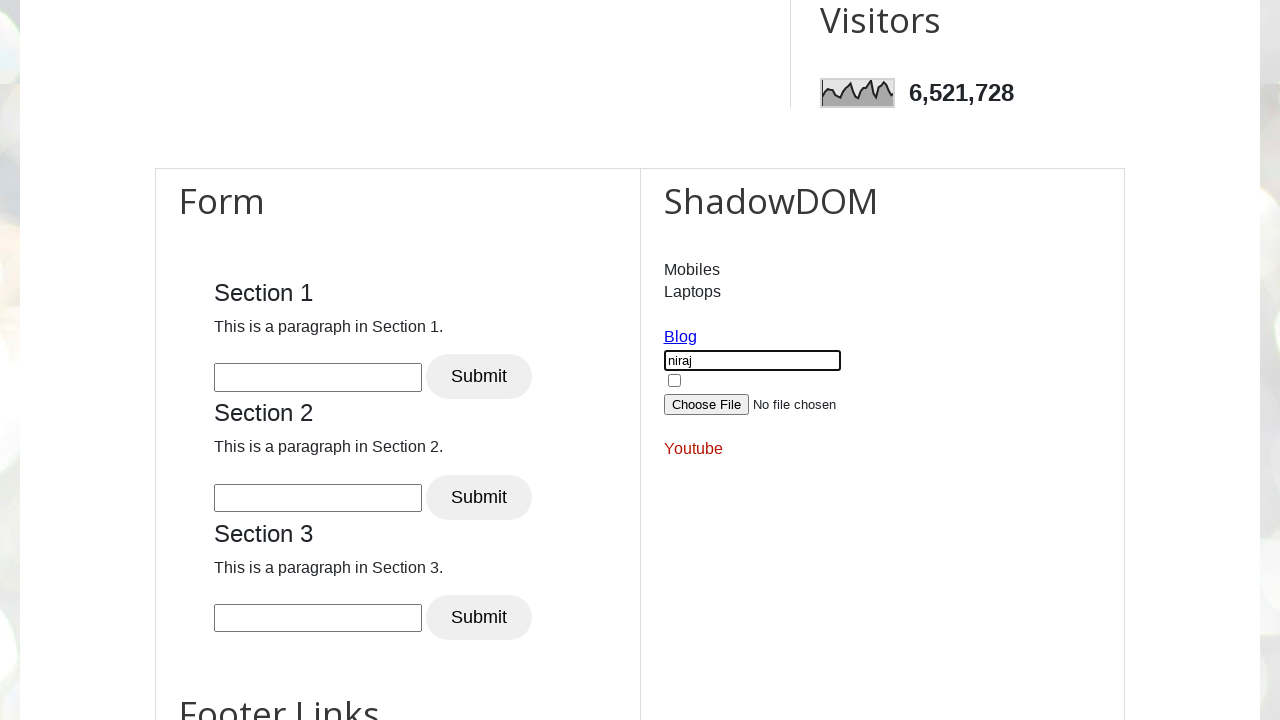

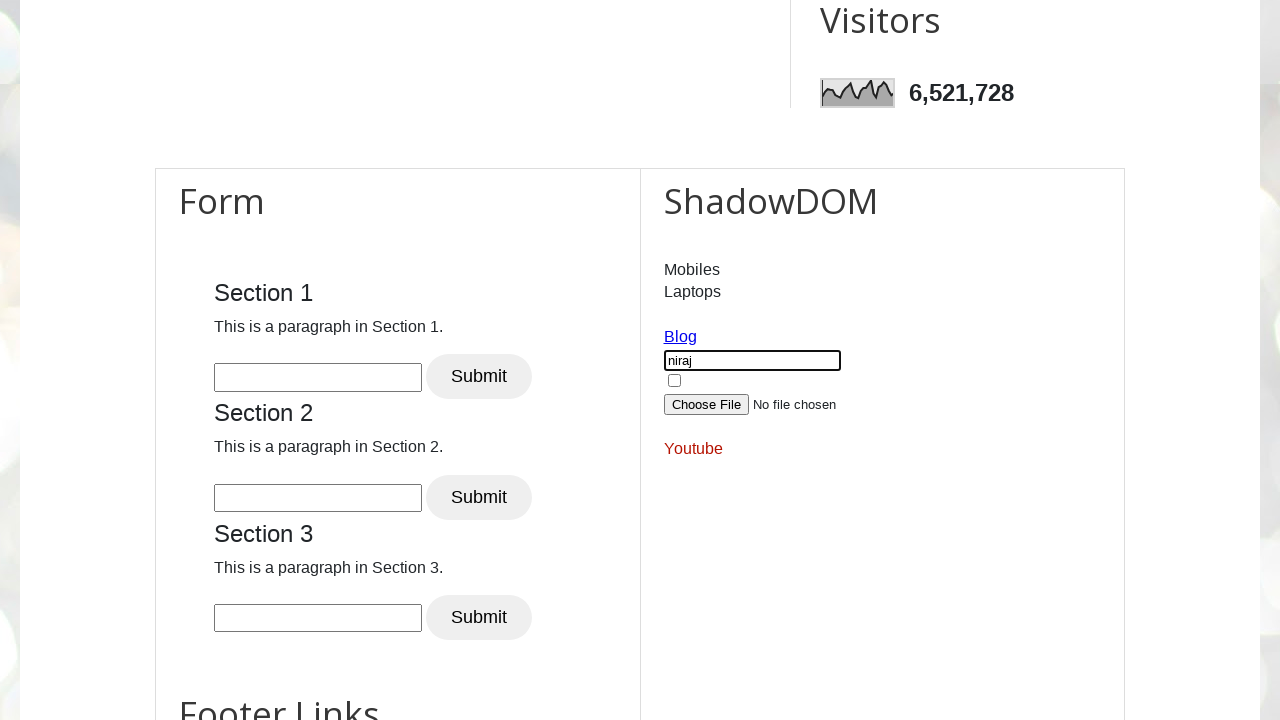